Tests the scooter order flow by filling out a multi-step form with personal details (name, surname, address, metro station, phone), then selecting delivery date, rental duration, and confirming the order.

Starting URL: https://qa-scooter.praktikum-services.ru/

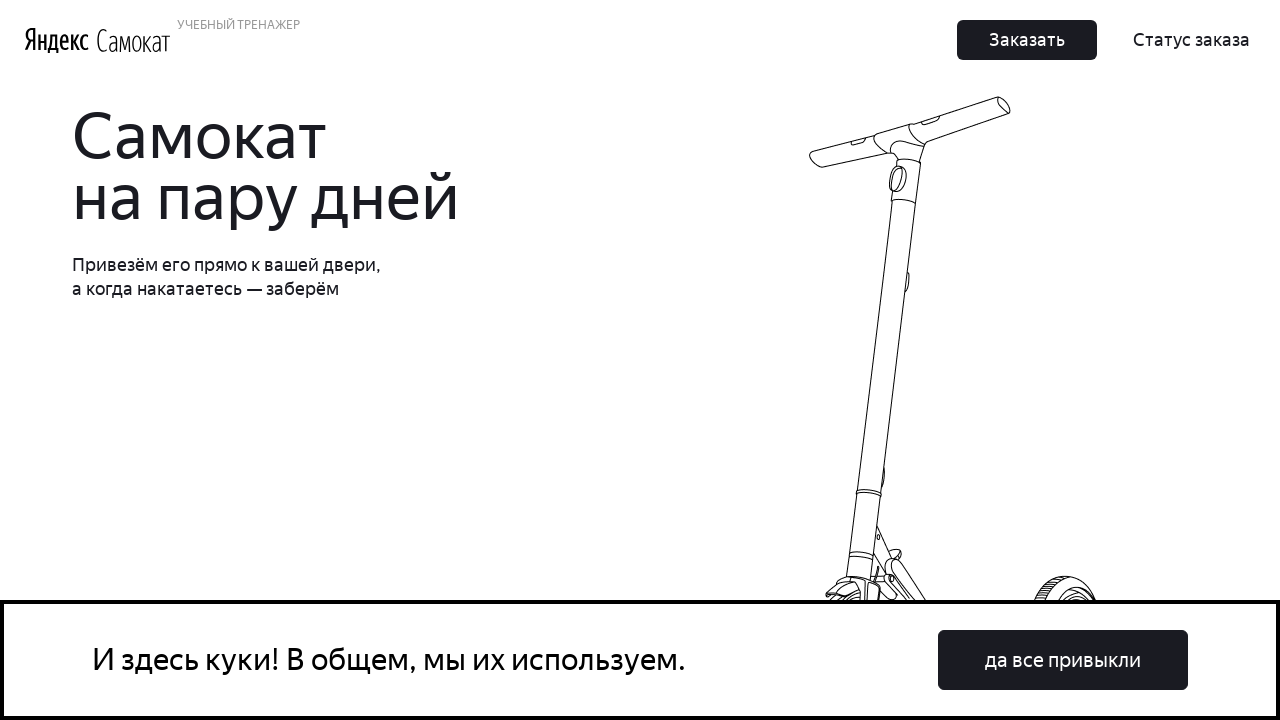

Clicked the order button on main page at (1027, 40) on button:has-text('Заказать')
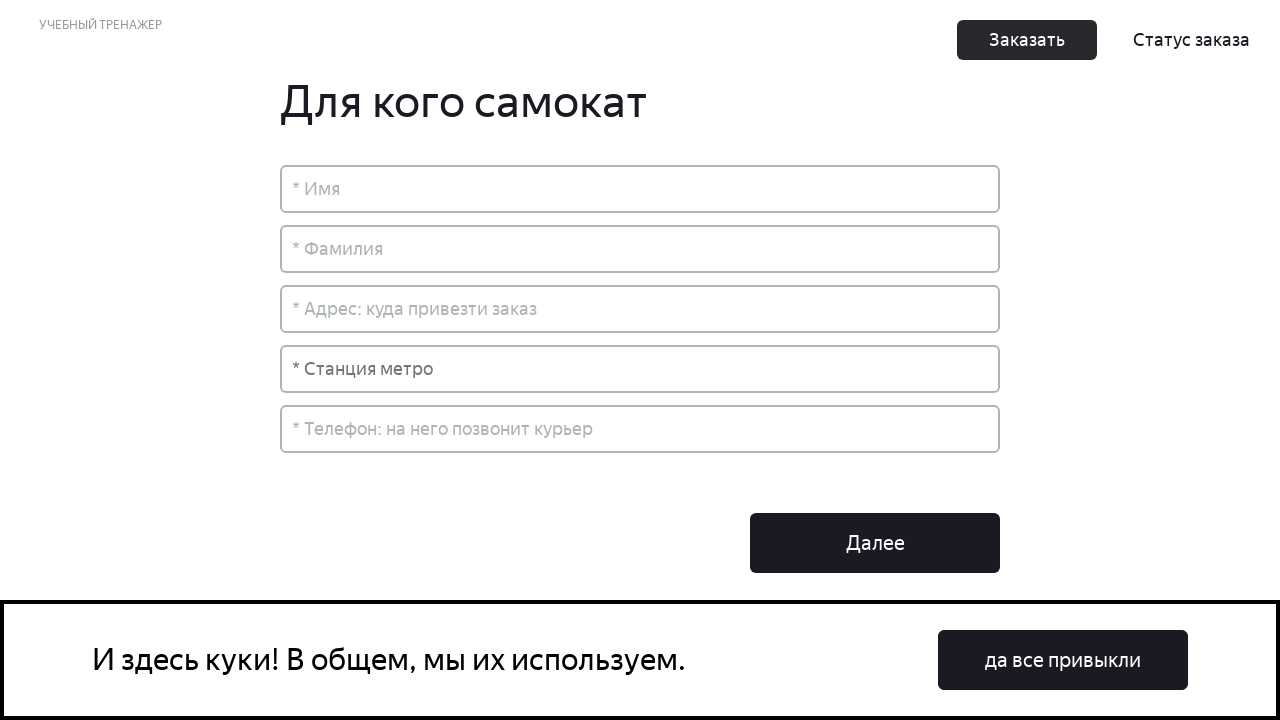

Form inputs loaded and became visible
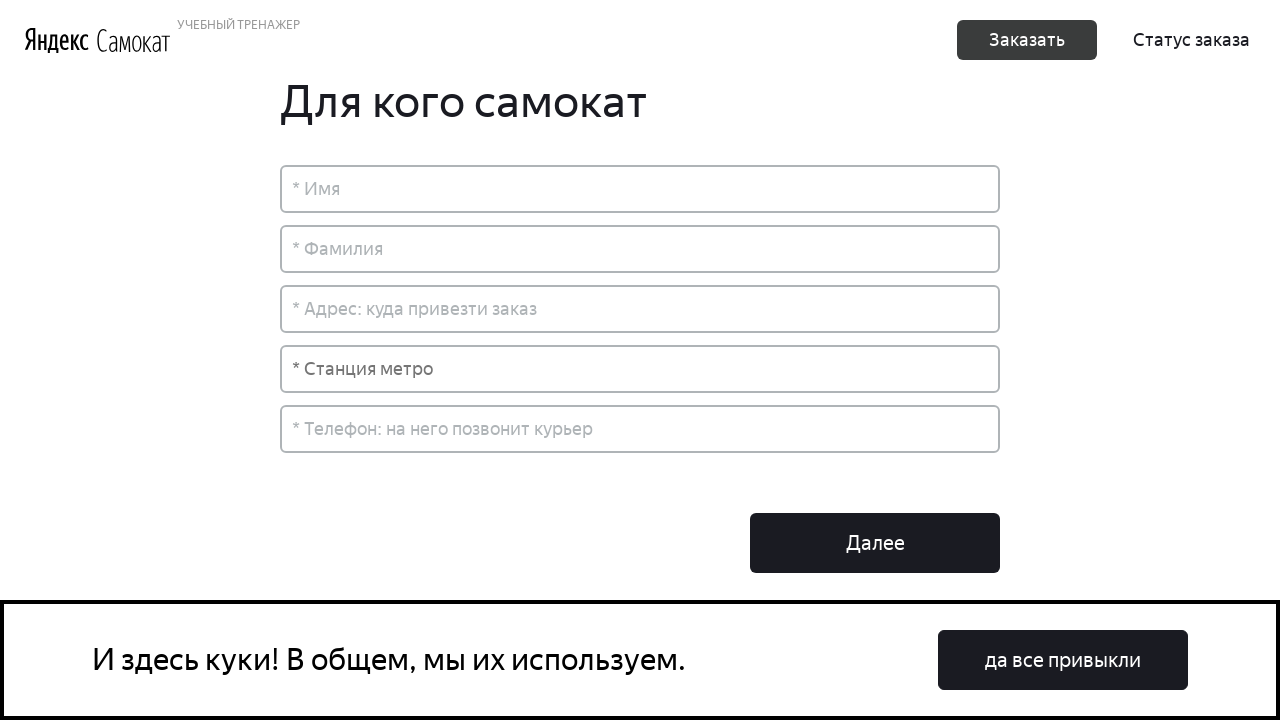

Filled first name field with 'Александр' on //*[@id='root']/div/div[2]/div[2]/div[1]/input
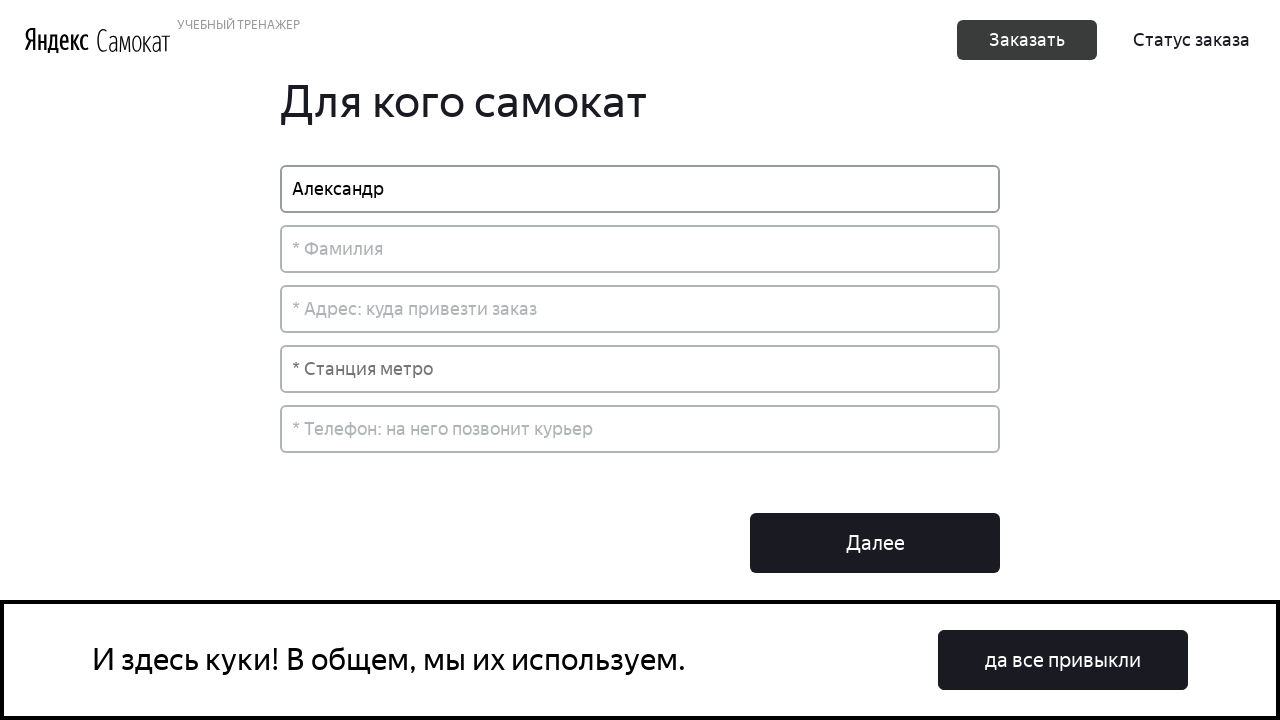

Filled last name field with 'Иванов' on //*[@id='root']/div/div[2]/div[2]/div[2]/input
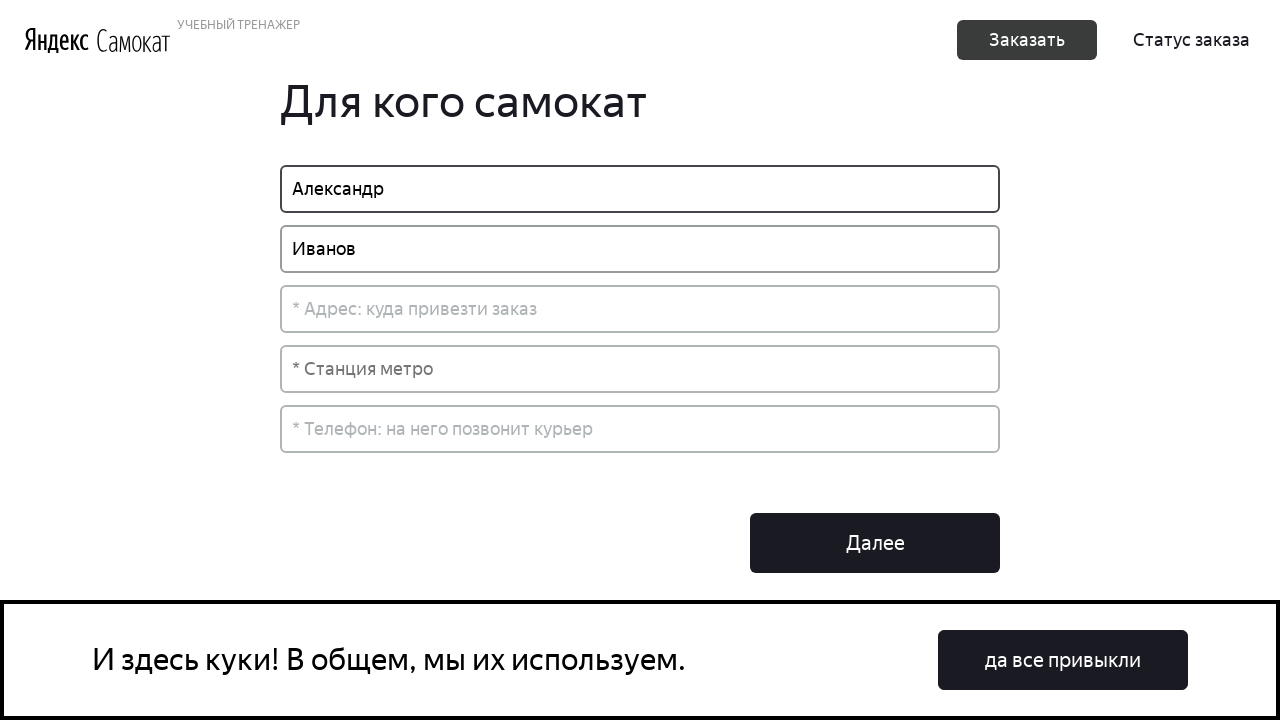

Filled address field with 'ул. Тестовая, д. 15' on //*[@id='root']/div/div[2]/div[2]/div[3]/input
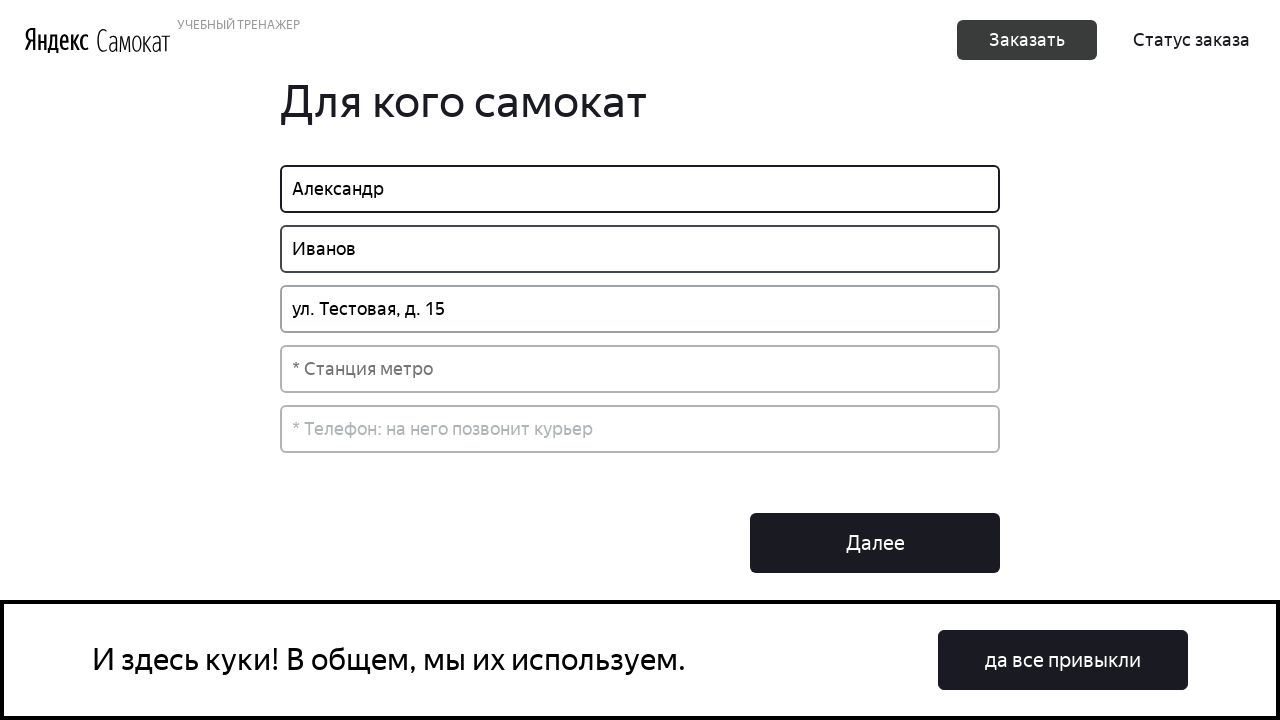

Clicked metro station dropdown at (640, 369) on xpath=//*[@id='root']/div/div[2]/div[2]/div[4]/div
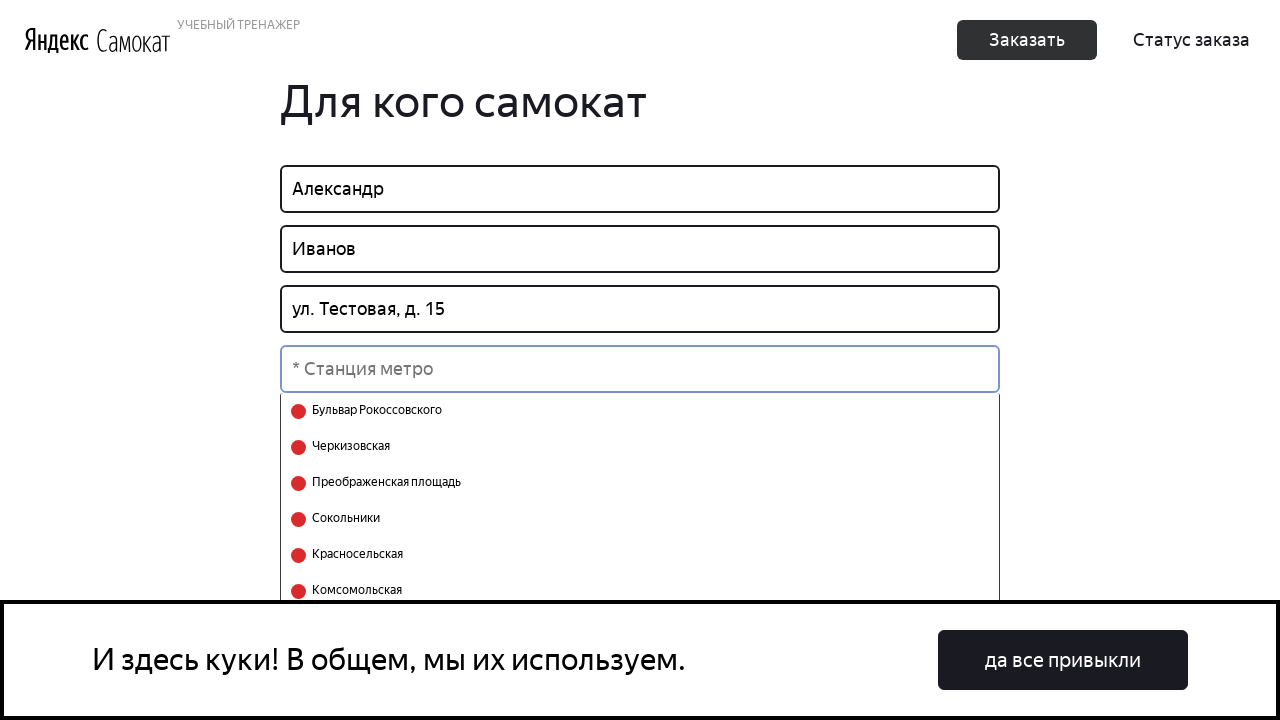

Selected metro station 'Черкизовская' at (348, 447) on xpath=//*[text() = 'Черкизовская']
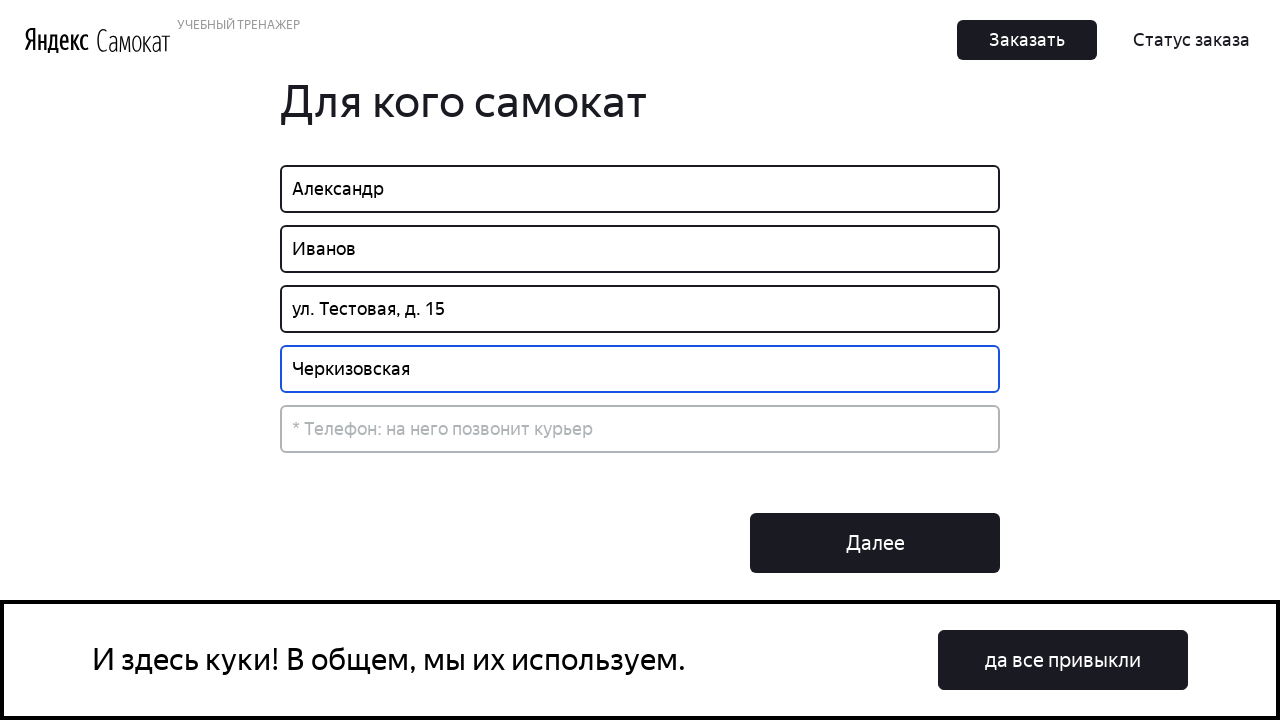

Filled phone number field with '89991234567' on //*[@id='root']/div/div[2]/div[2]/div[5]/input
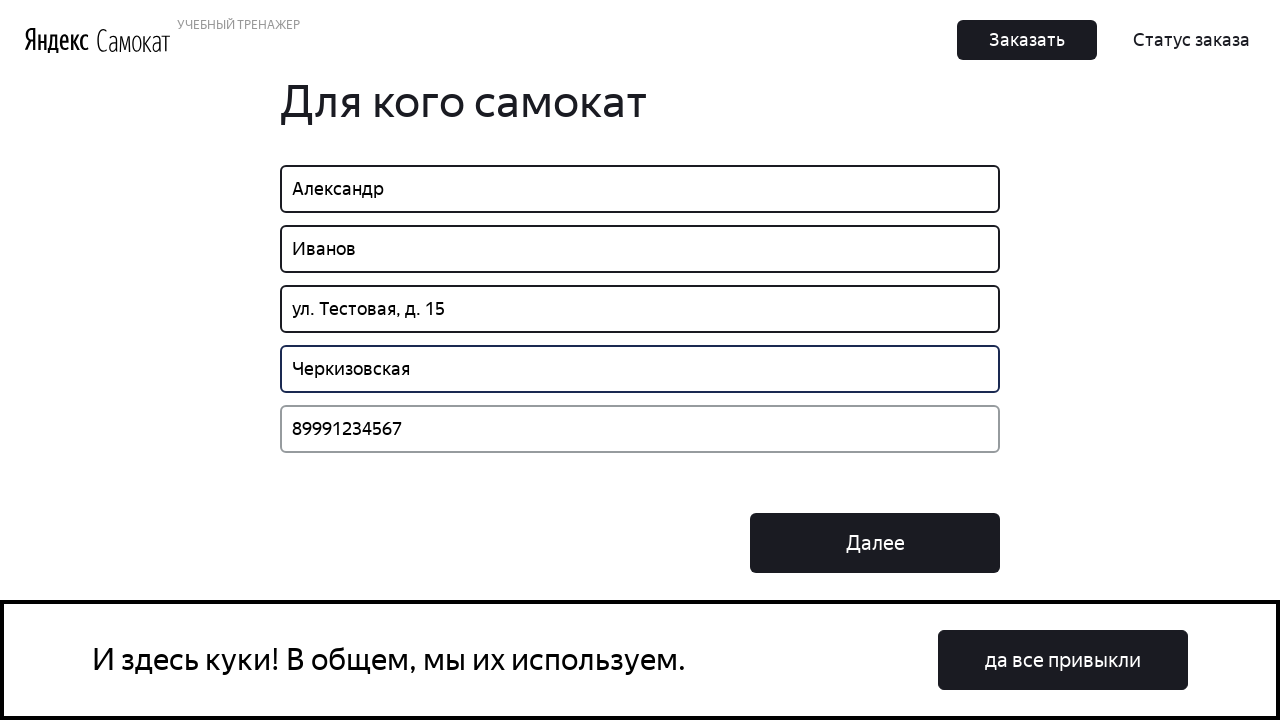

Clicked next button to proceed to second step at (875, 543) on xpath=//*[@id='root']/div/div[2]/div[3]/button
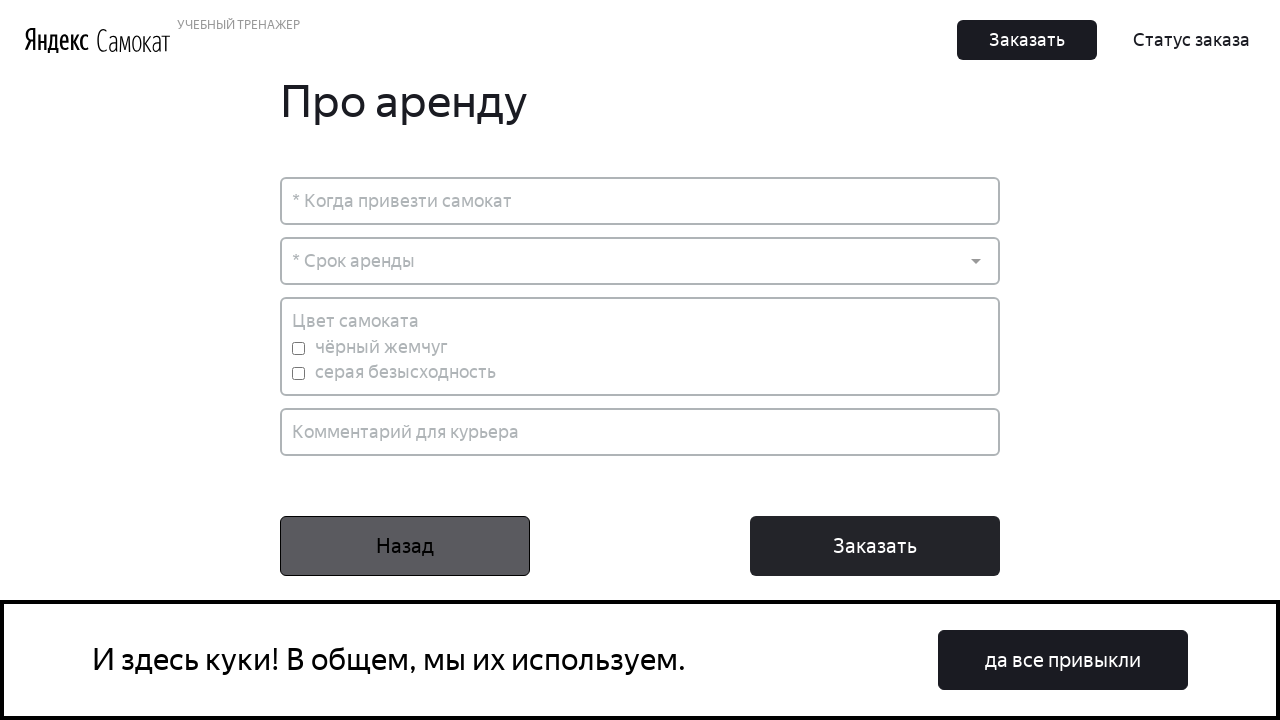

Filled comment field with 'Позвоните за час до доставки' on //*[@id='root']/div/div[2]/div[2]/div[4]/input
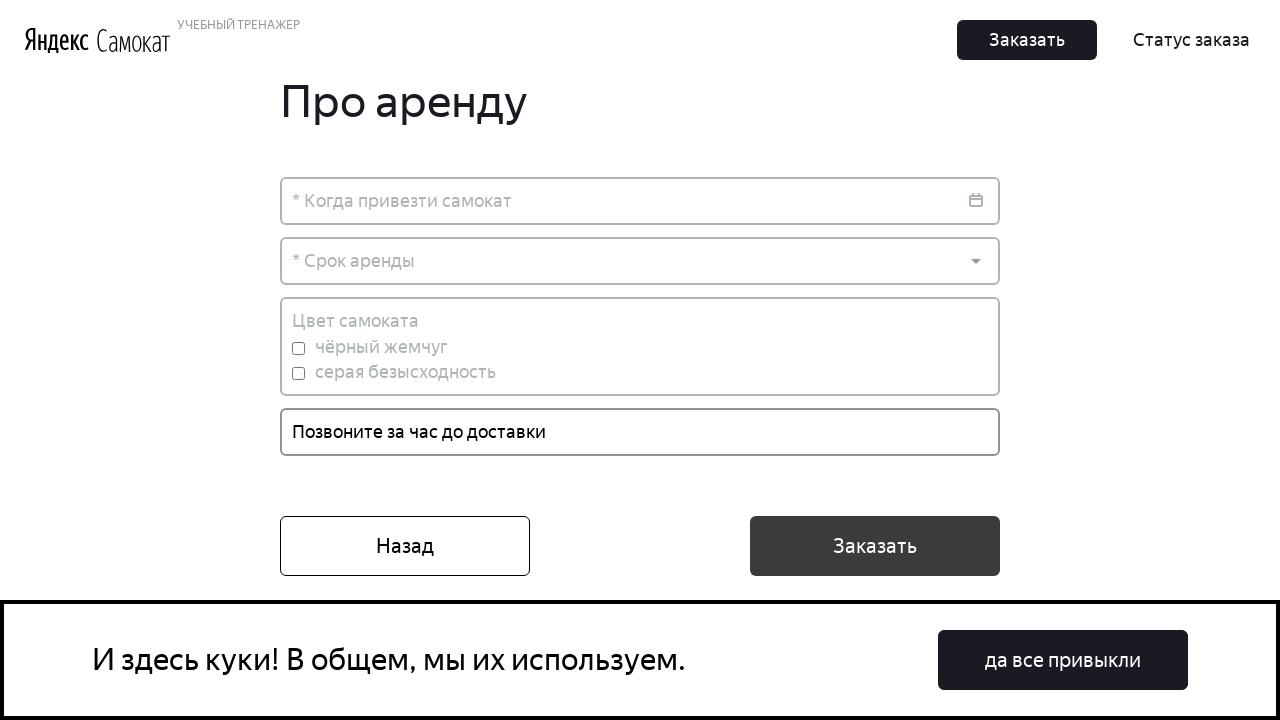

Clicked rental duration dropdown at (640, 261) on xpath=//*[@id='root']/div/div[2]/div[2]/div[2]/div/div[1]
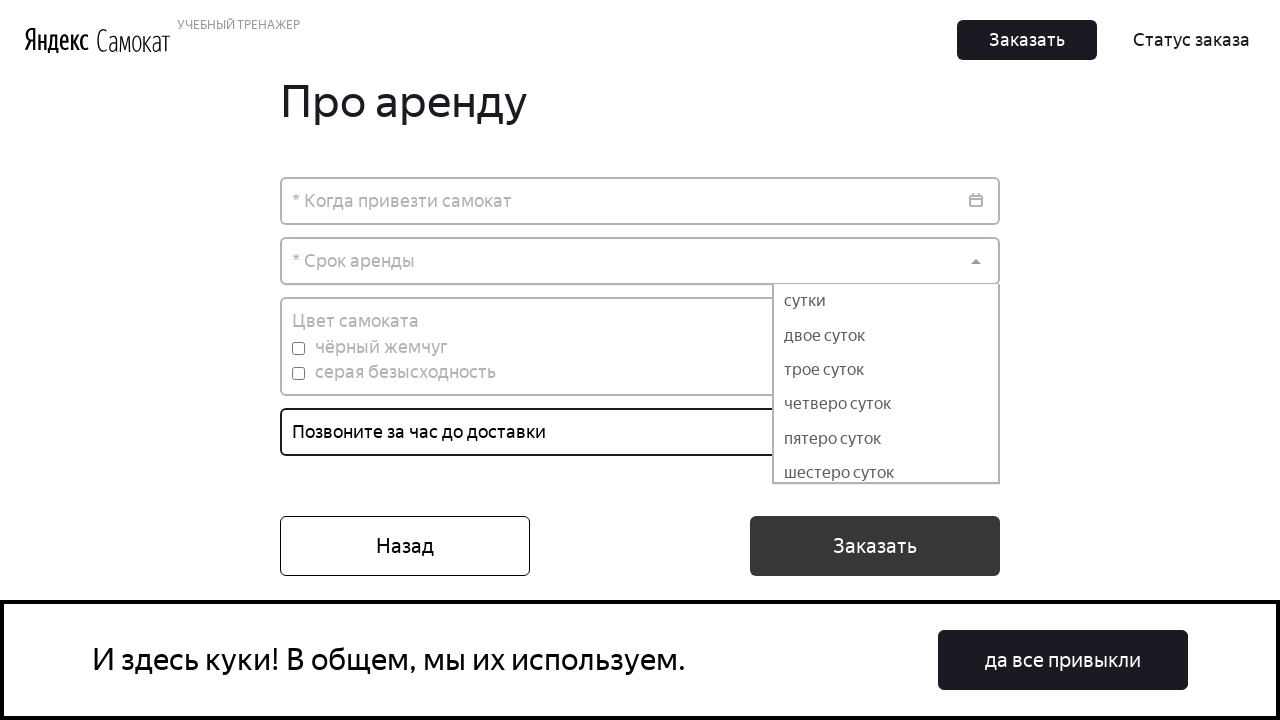

Selected rental duration of 1 day at (886, 301) on xpath=//*[@id='root']/div/div[2]/div[2]/div[2]/div[2]/div[1]
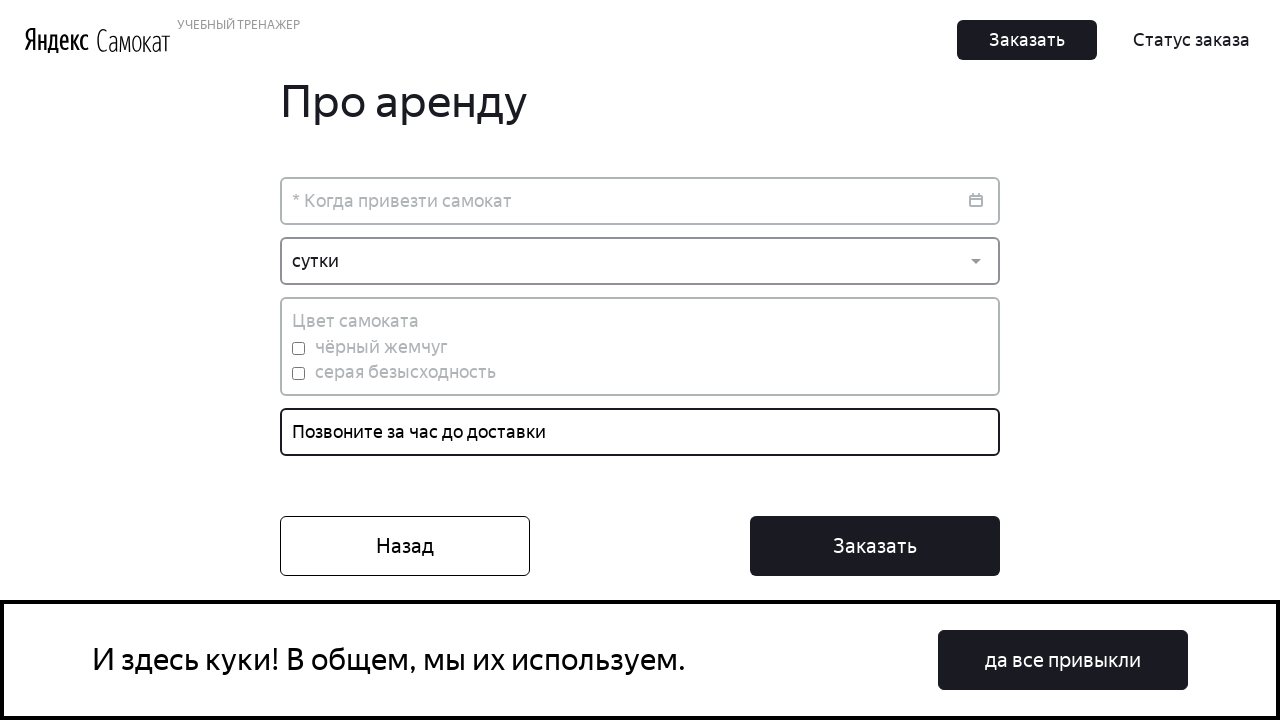

Filled delivery date field with '15.03.2024' on //*[@id='root']/div/div[2]/div[2]/div[1]/div[1]/div/input
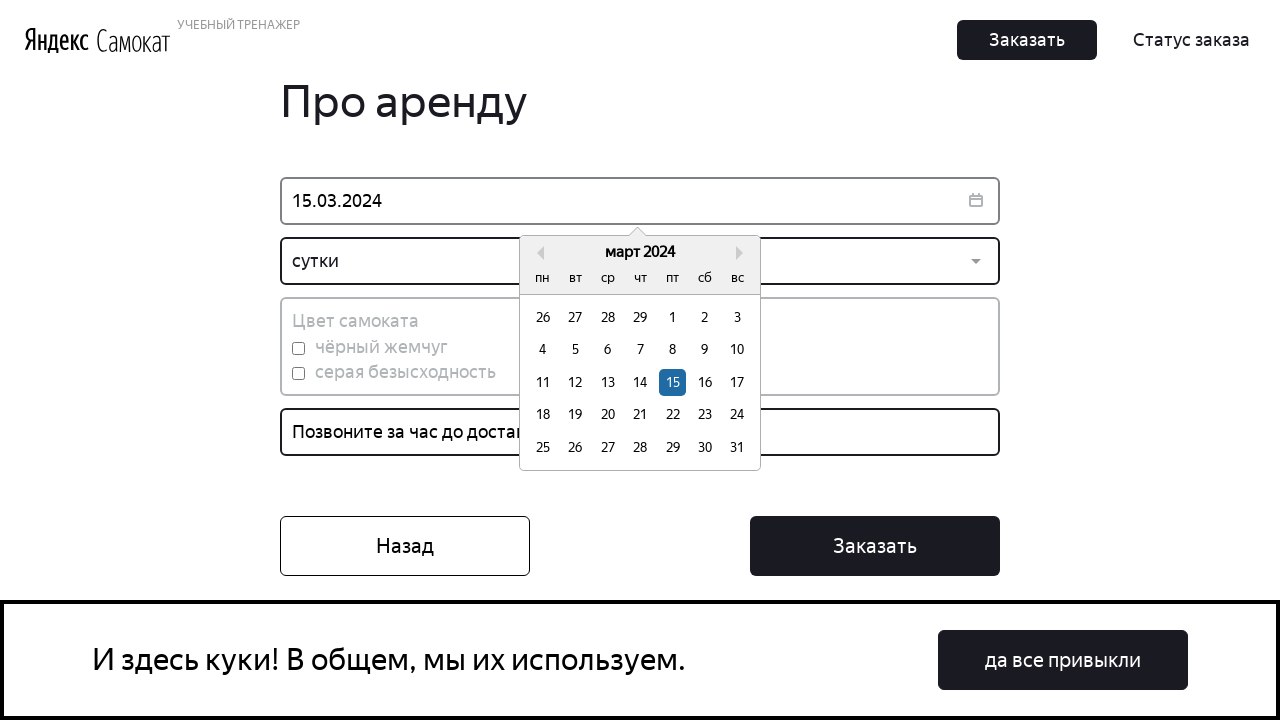

Clicked order button to submit form at (875, 546) on xpath=//*[@id='root']/div/div[2]/div[3]/button[2]
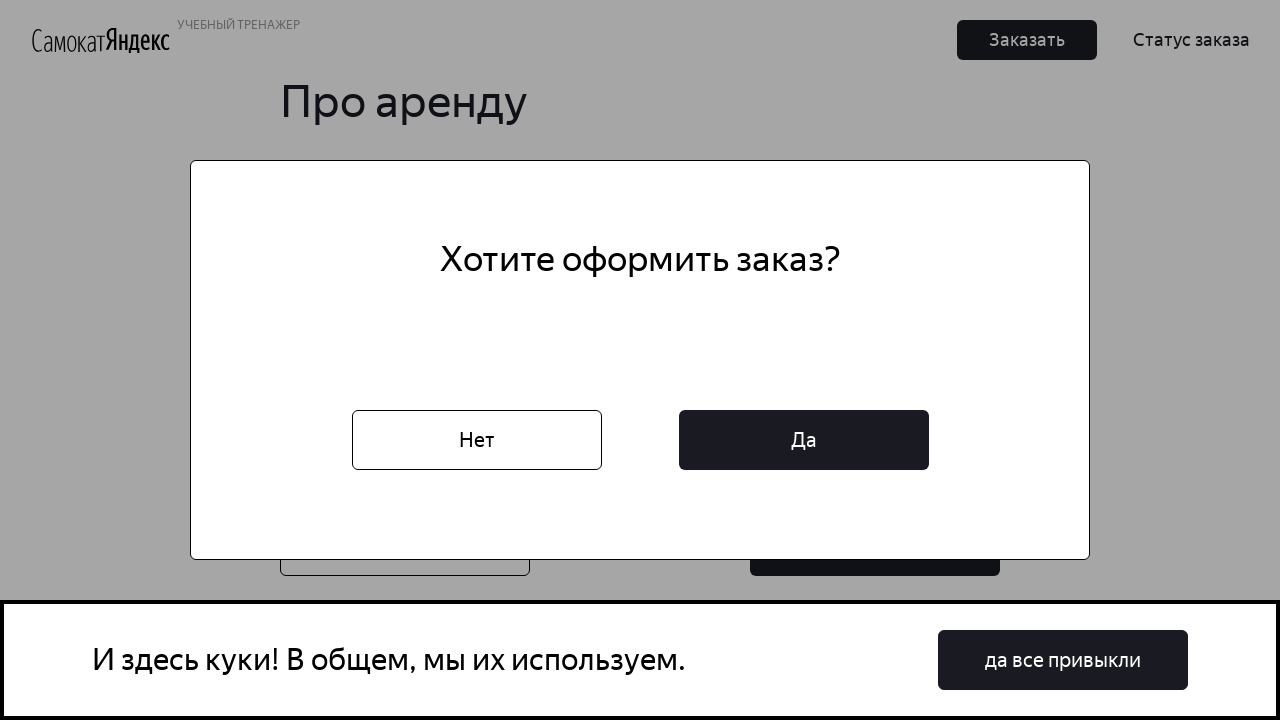

Confirmed order in modal popup at (804, 440) on xpath=//*[@id='root']/div/div[2]/div[5]/div[2]/button[2]
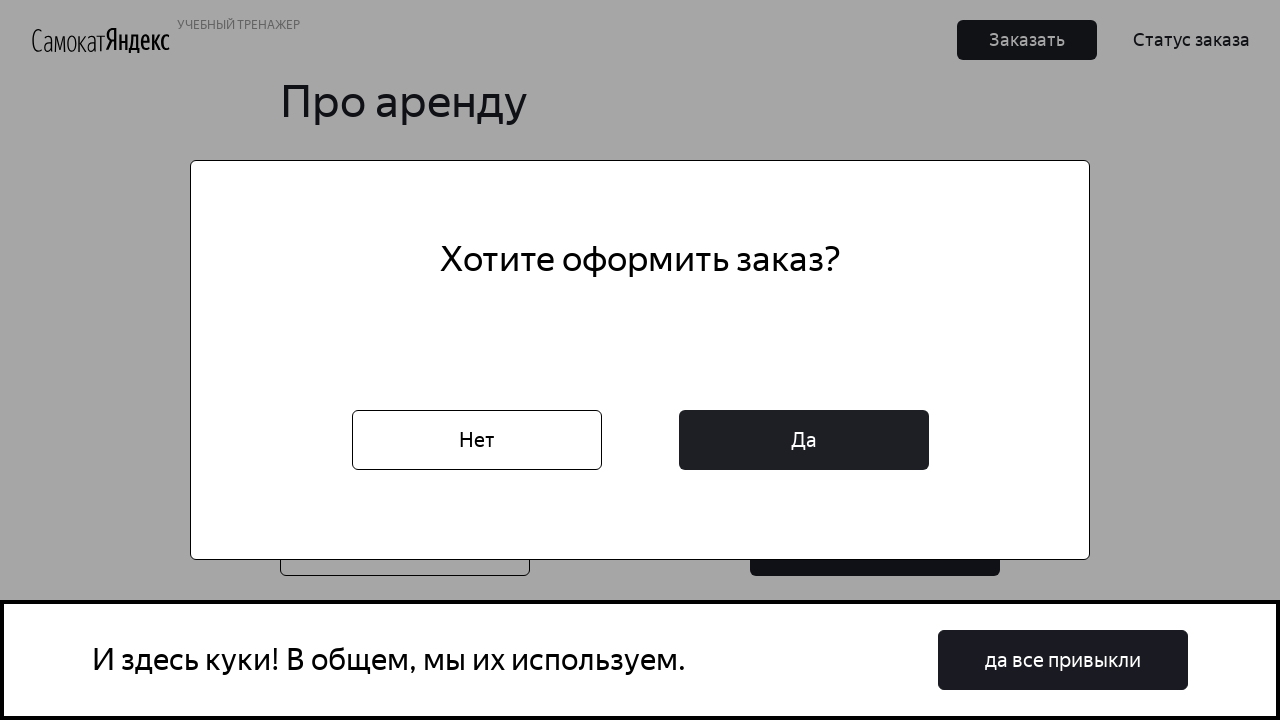

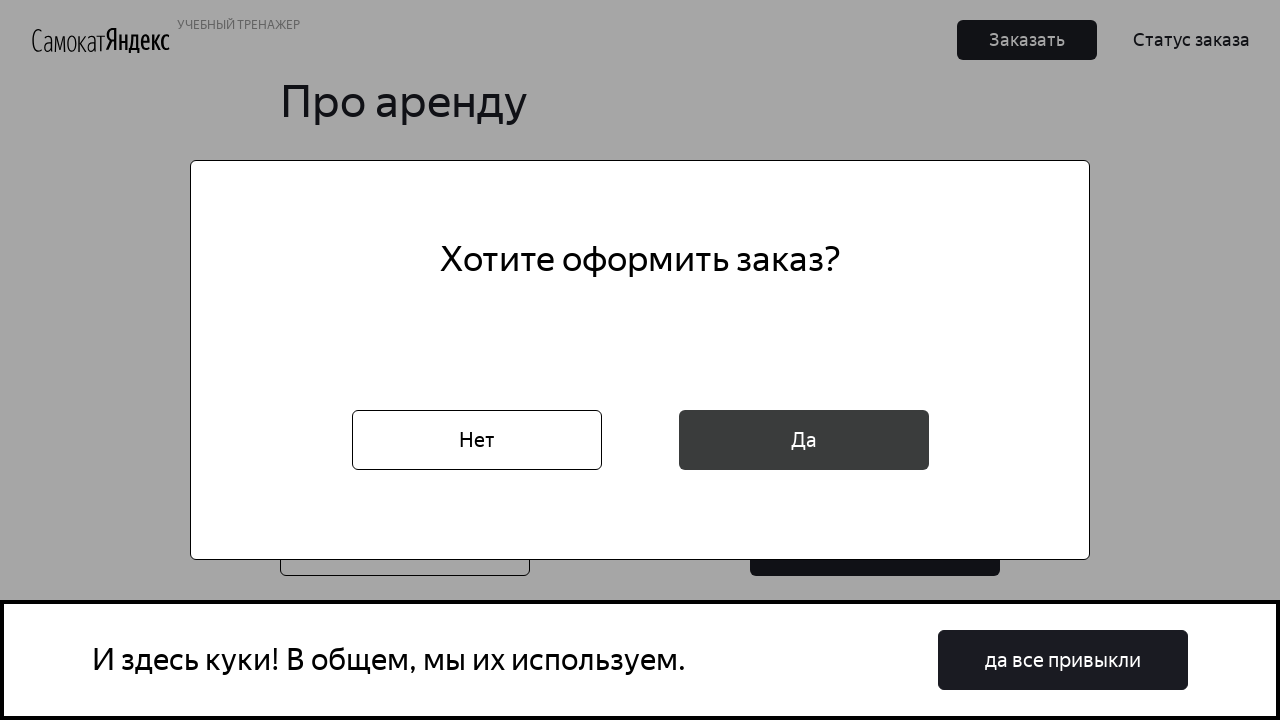